Tests form interaction by selecting a checkbox, using its label to select from dropdown and fill text field, then verifying the label appears in an alert dialog

Starting URL: https://www.rahulshettyacademy.com/AutomationPractice/

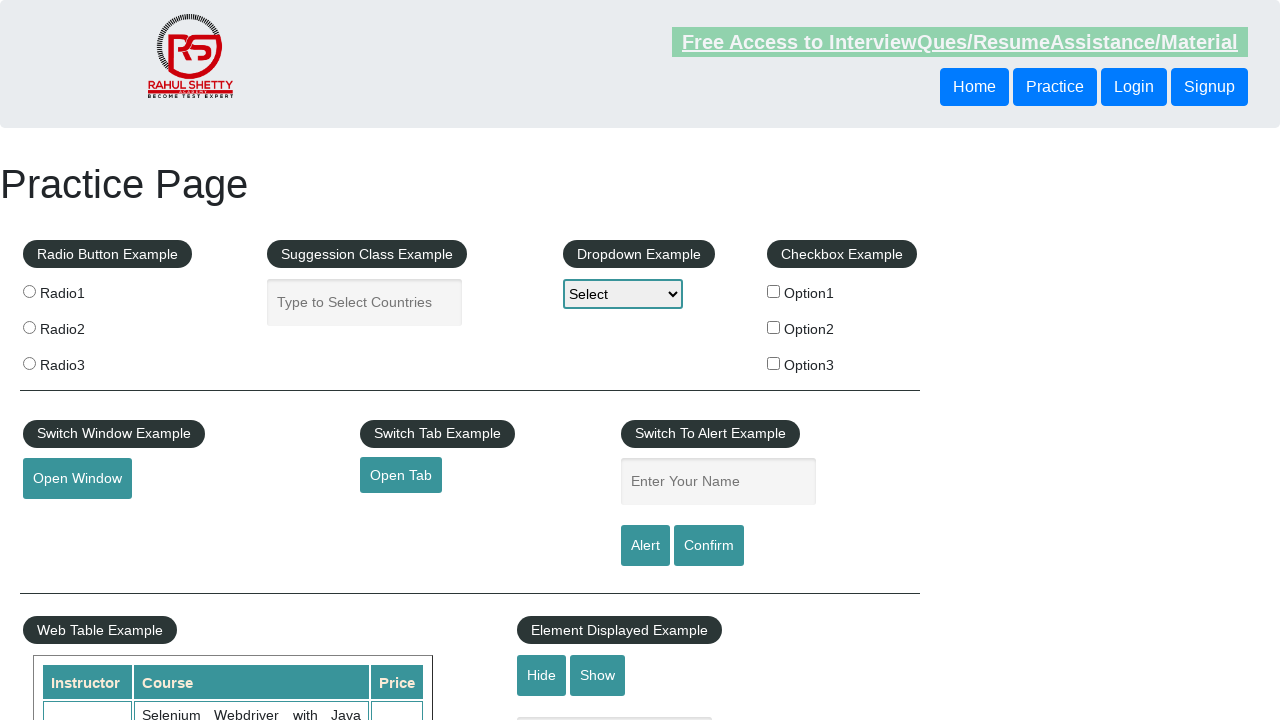

Clicked the third checkbox option at (774, 363) on #checkBoxOption3
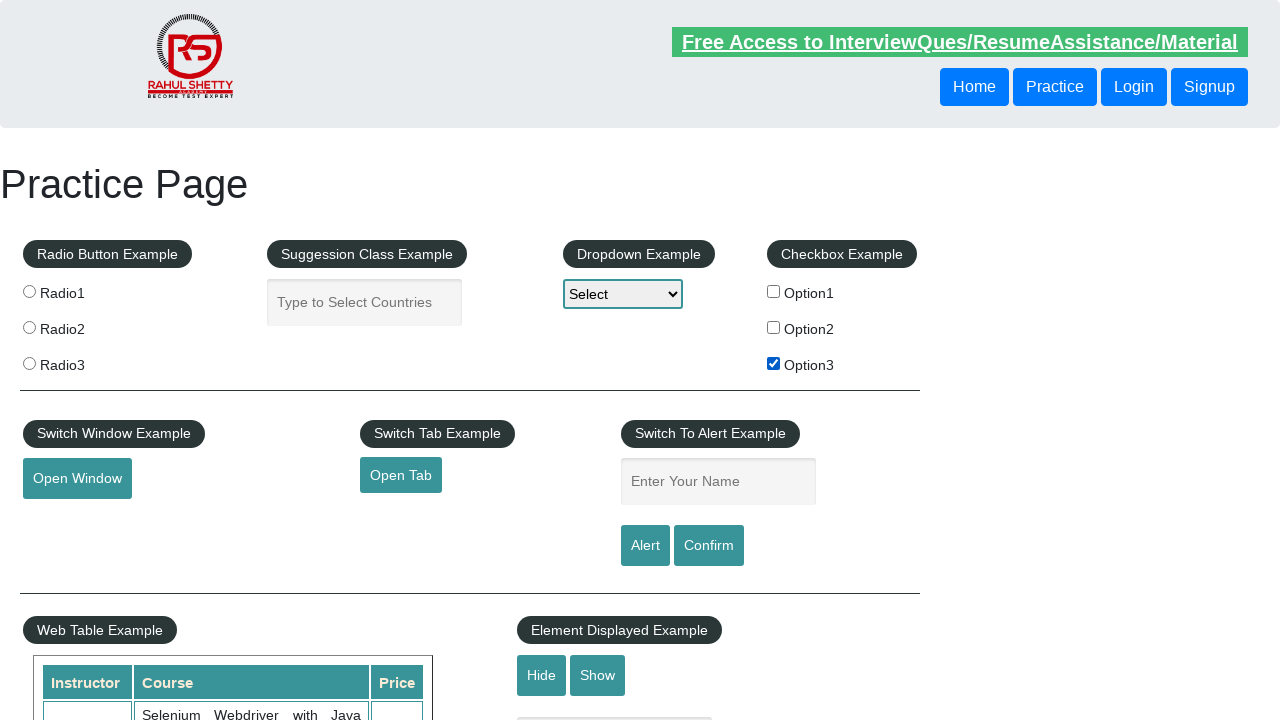

Retrieved checkbox label text: 'Option3'
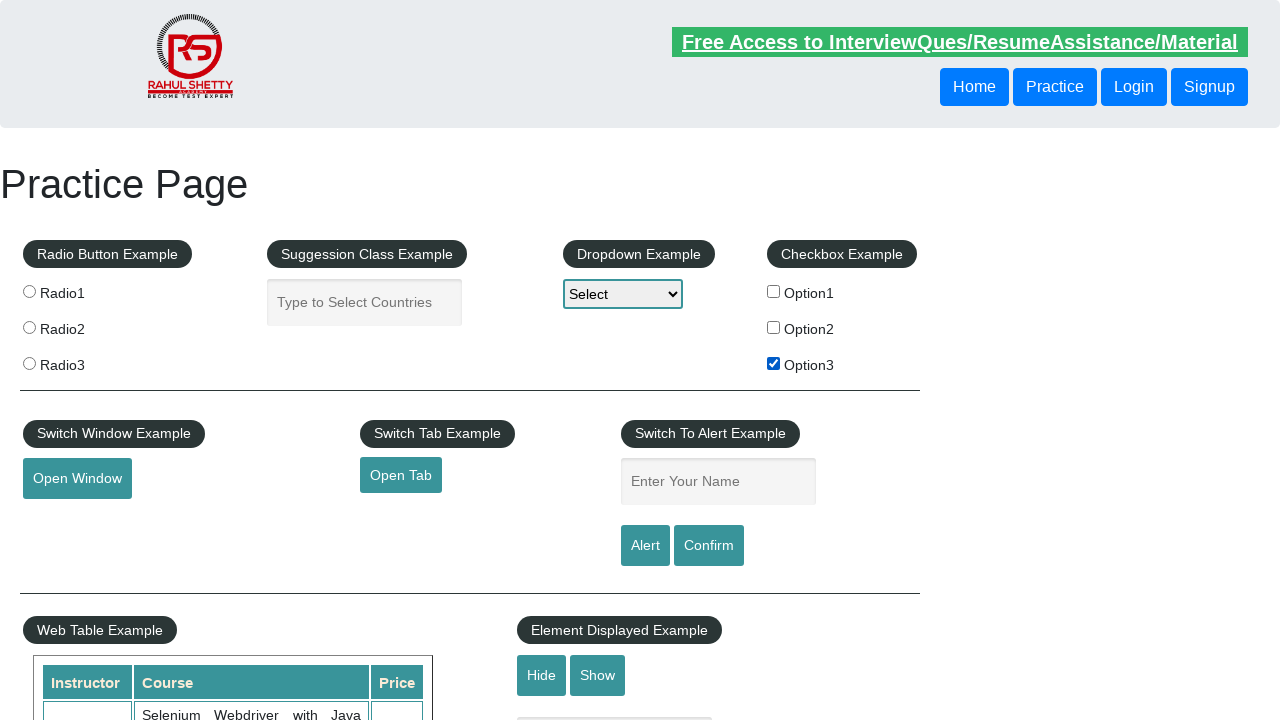

Selected 'Option3' from dropdown on select[name='dropdown-class-example']
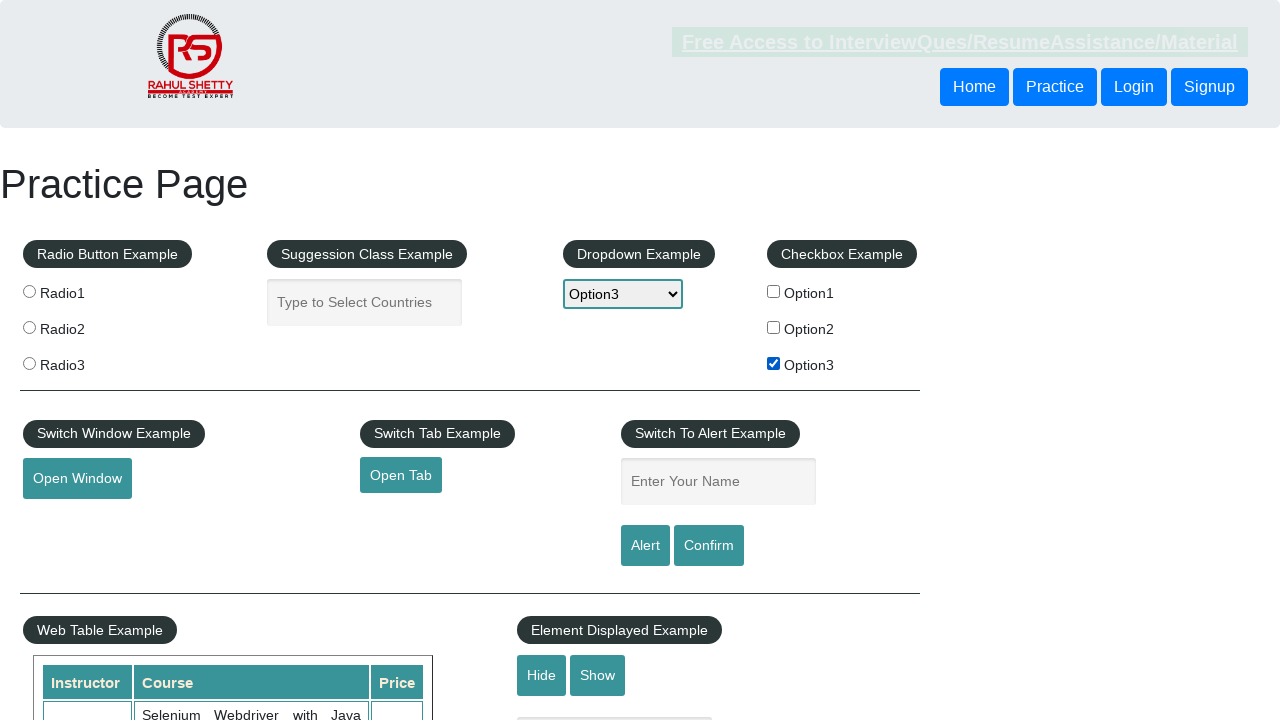

Filled name field with 'Option3' on #name
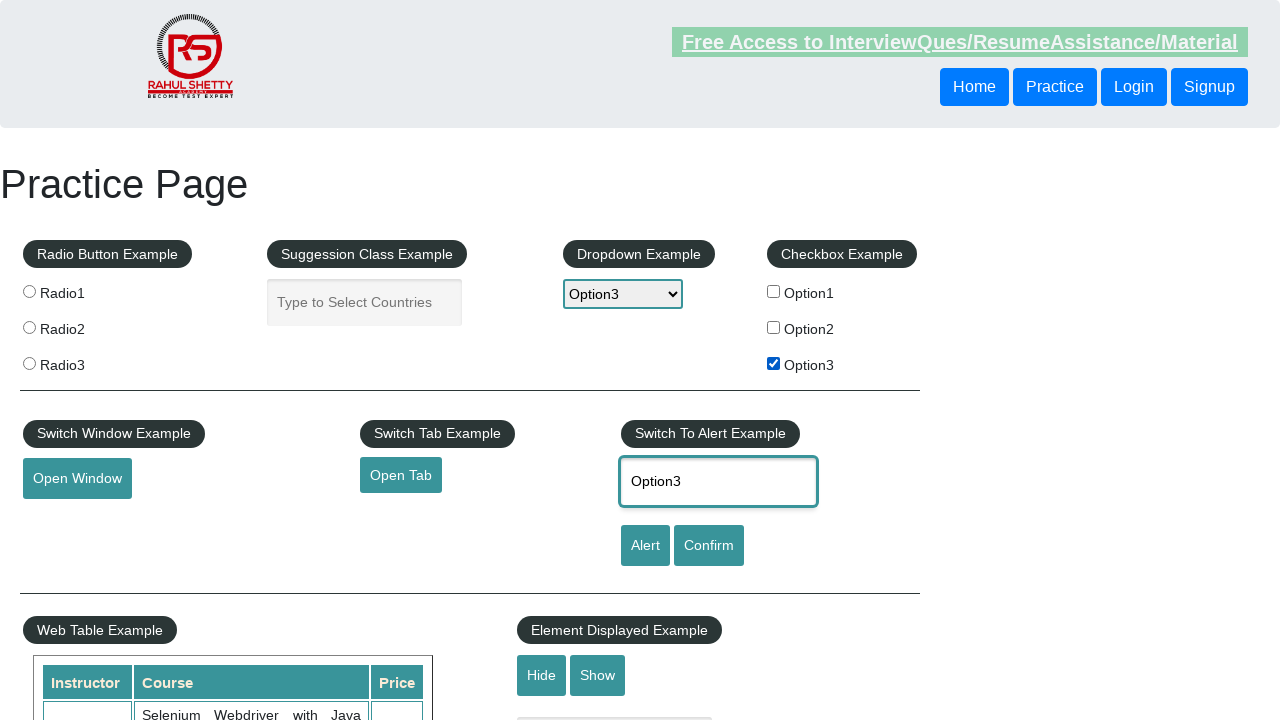

Clicked the alert button at (645, 546) on #alertbtn
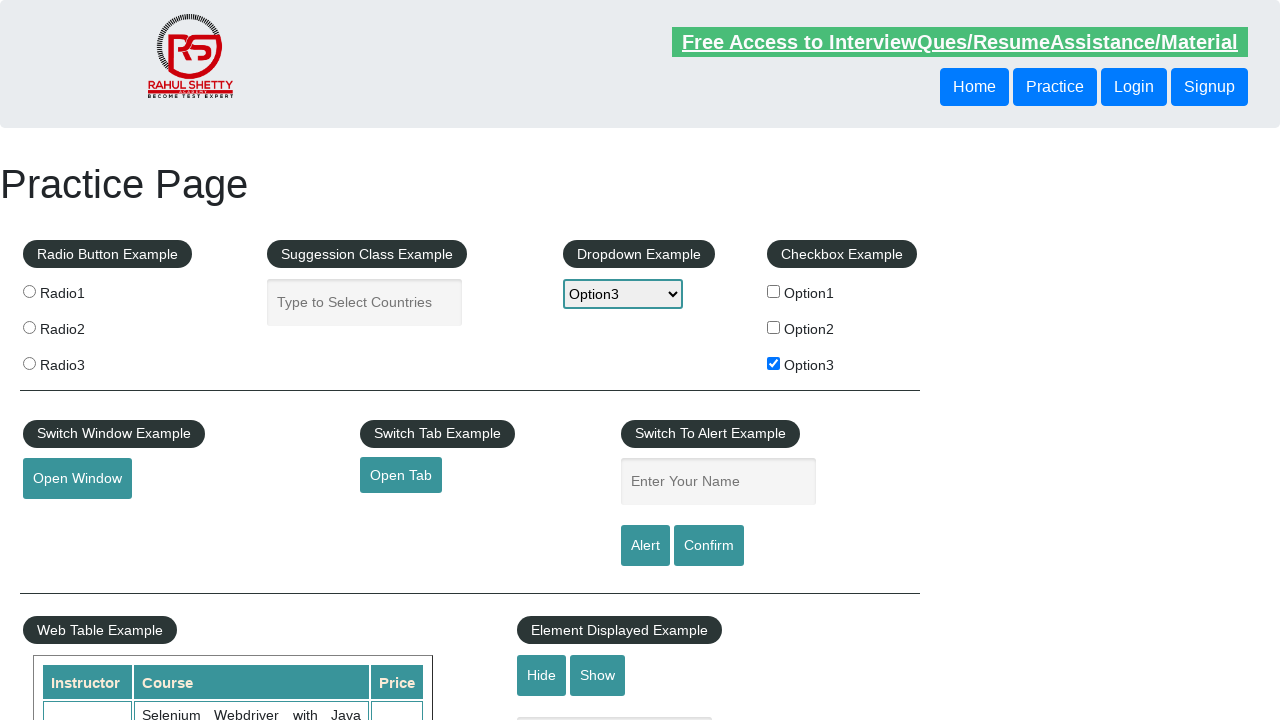

Alert dialog accepted
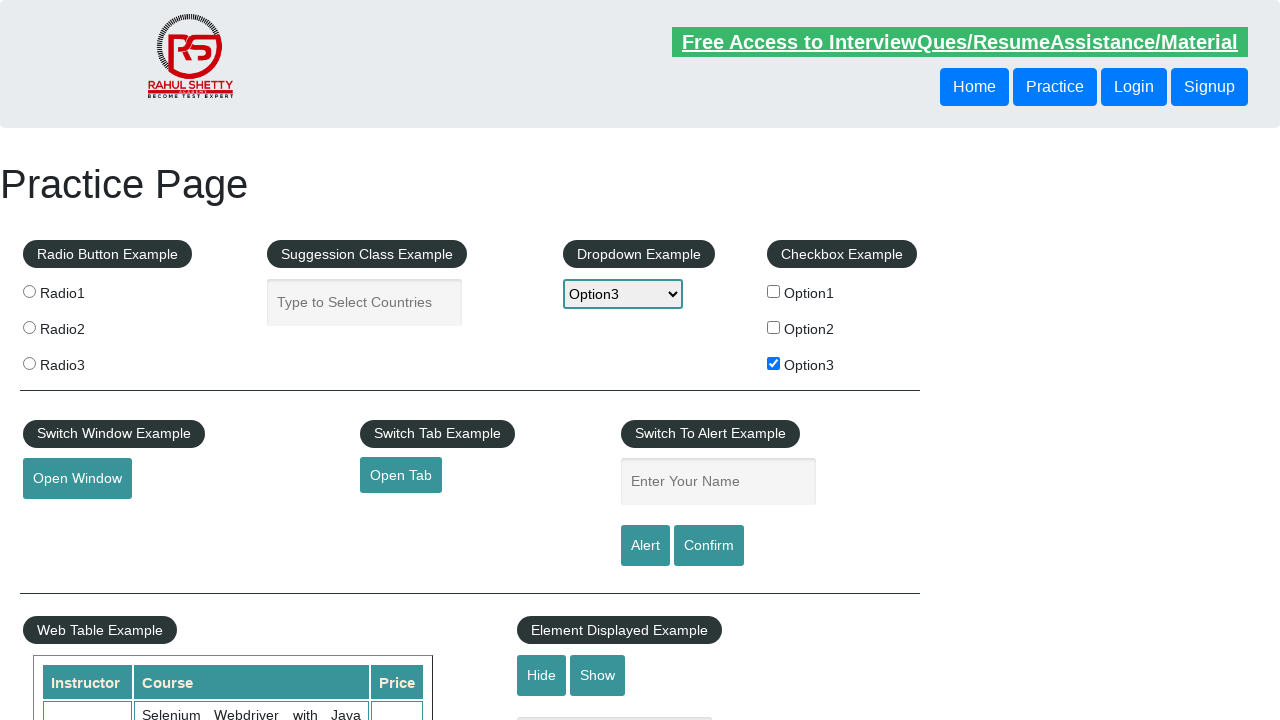

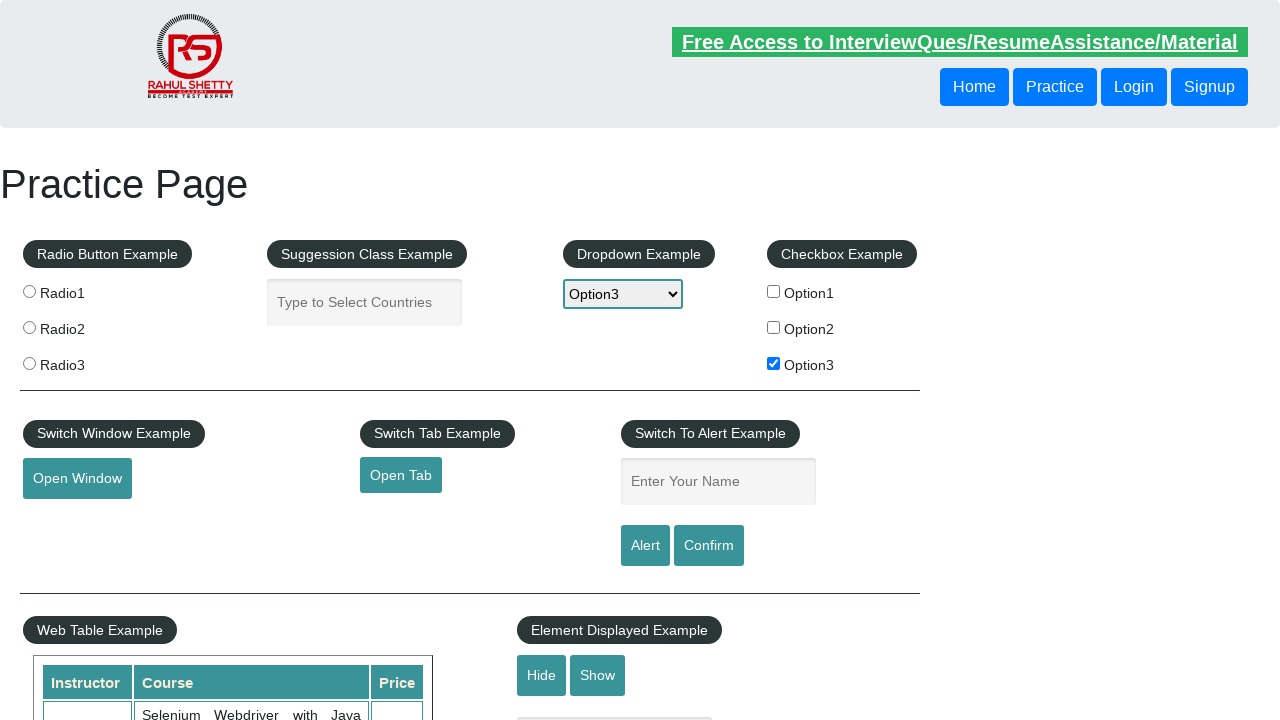